Tests calendar date picker functionality by opening the calendar widget and selecting a specific date

Starting URL: http://seleniumpractise.blogspot.com/2016/08/how-to-handle-calendar-in-selenium.html

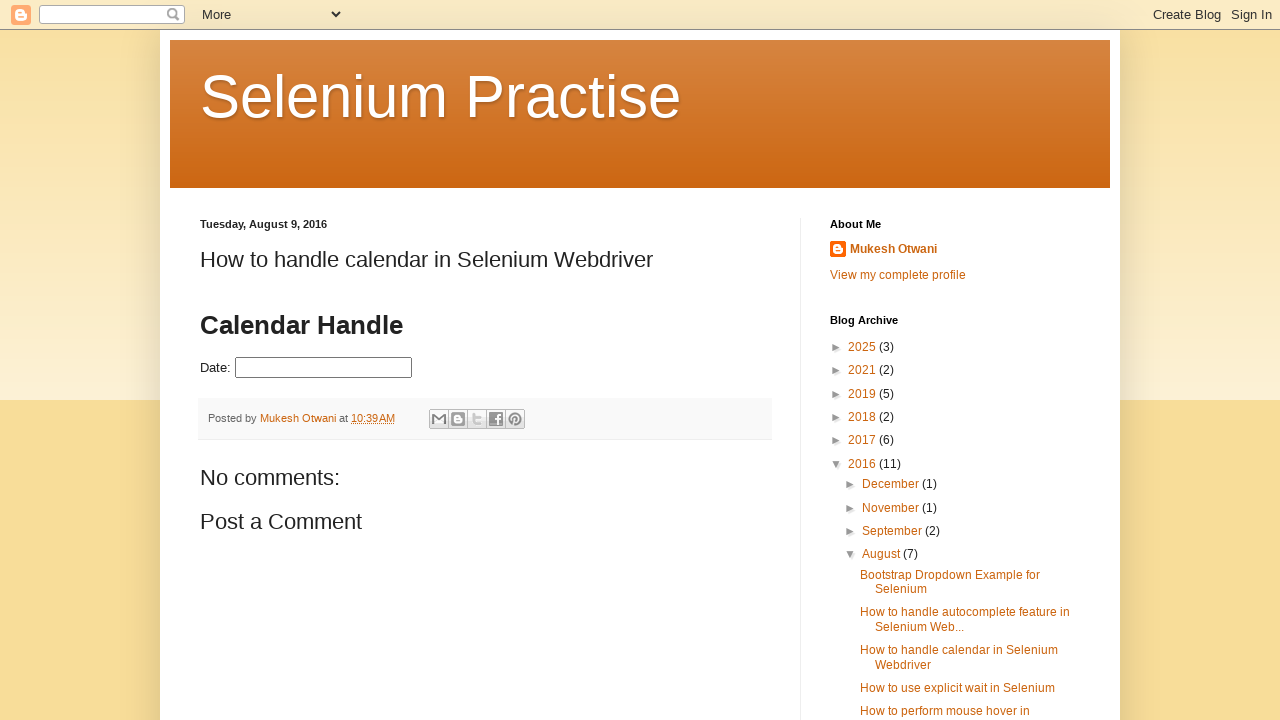

Navigated to calendar date picker test page
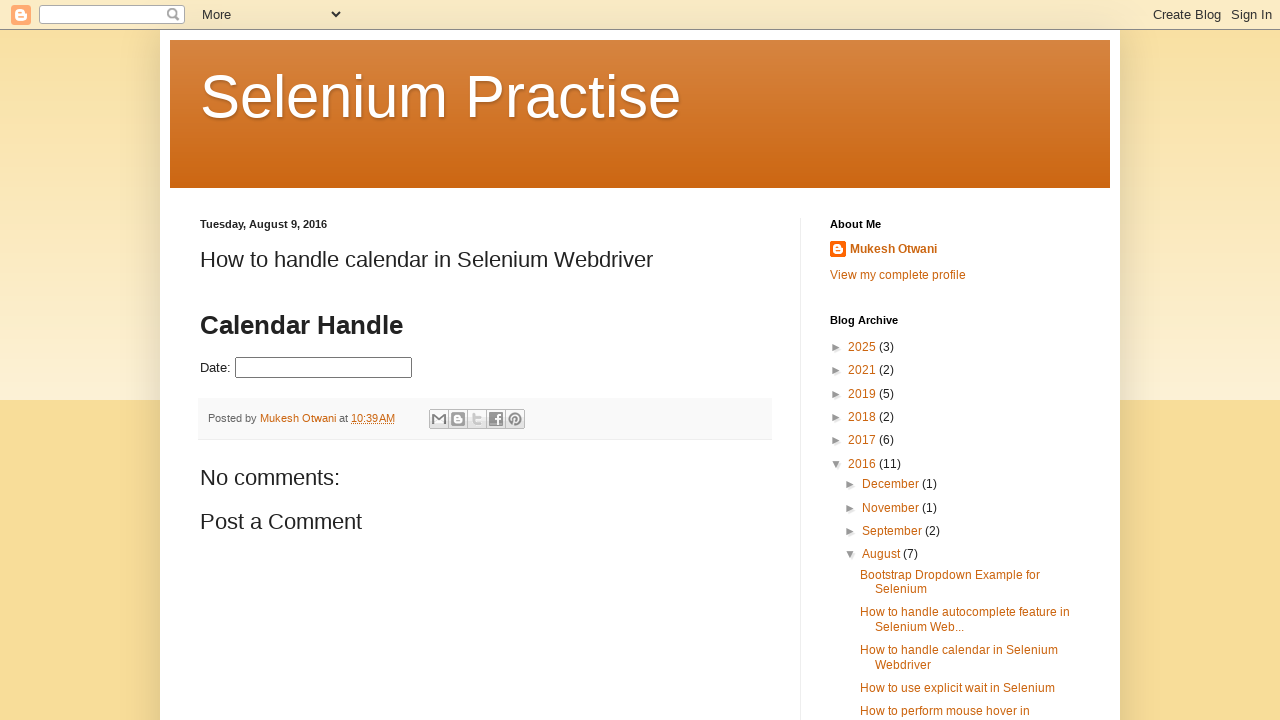

Clicked on datepicker input to open calendar widget at (324, 368) on #datepicker
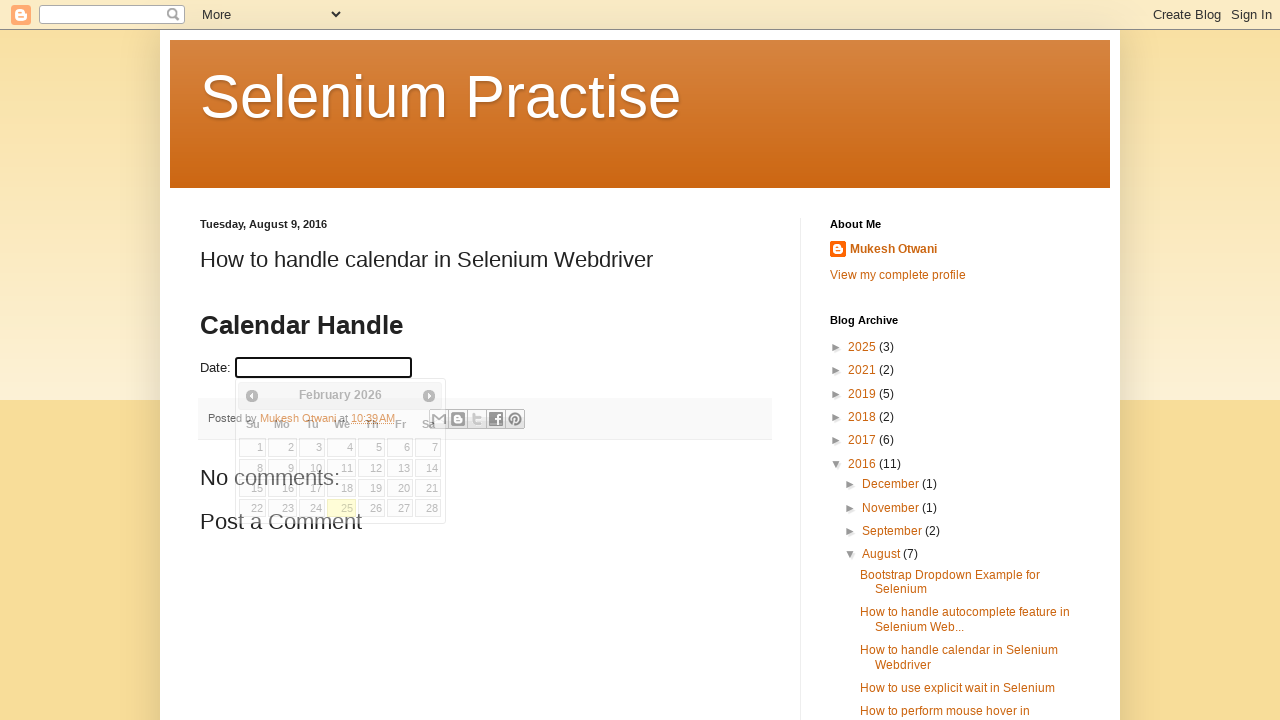

Retrieved all available dates from calendar widget
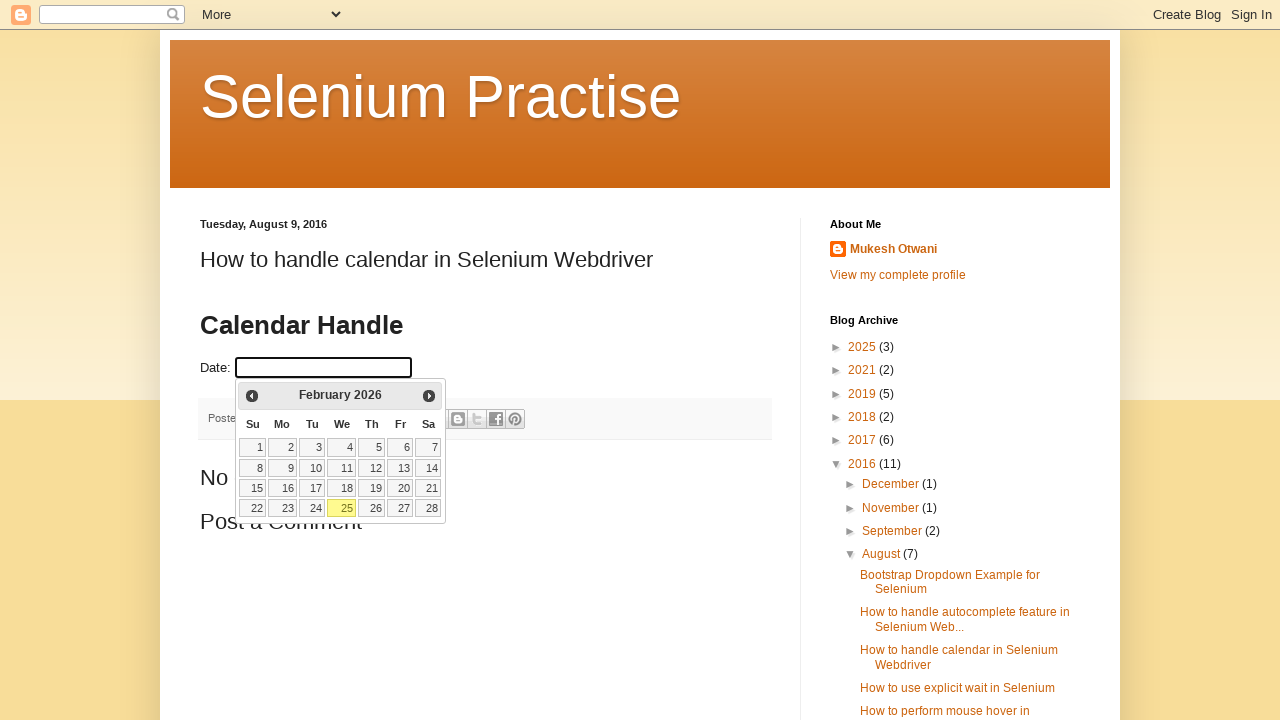

Closed calendar by clicking on body element at (640, 360) on body
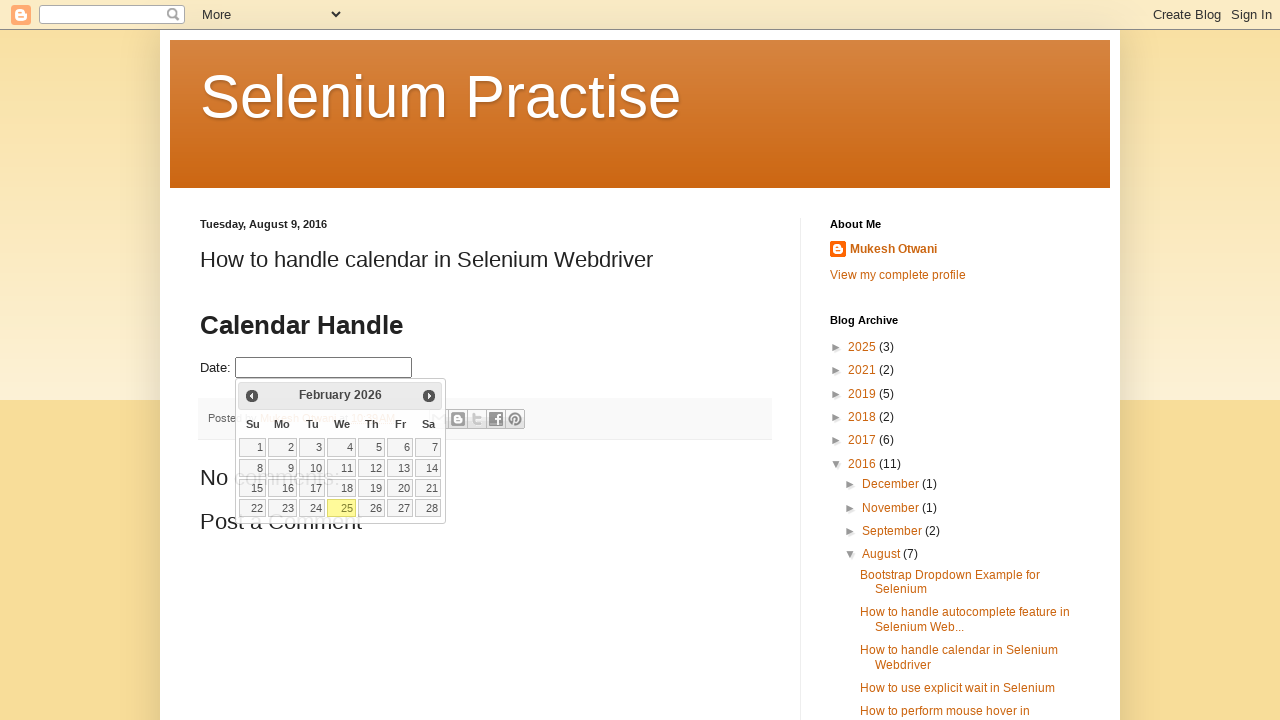

Reopened calendar widget by clicking datepicker again at (324, 368) on #datepicker
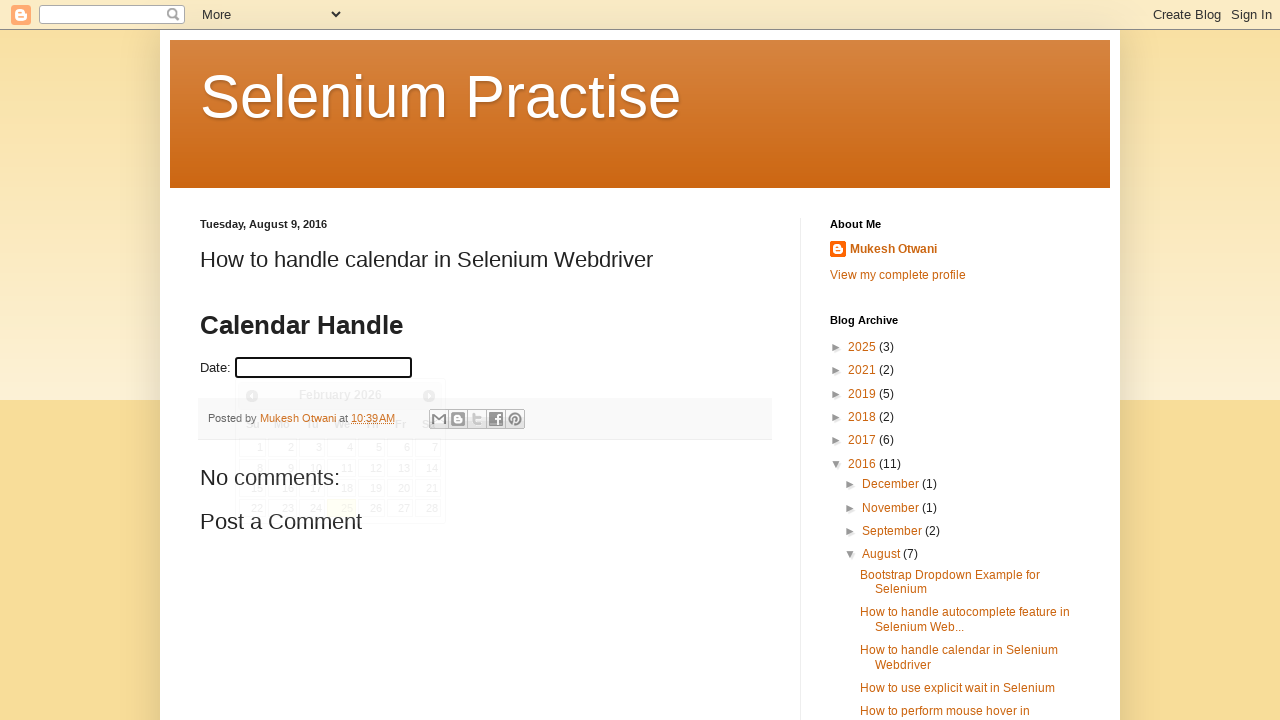

Selected the 5th date from the calendar (index 4) at (372, 447) on .ui-state-default >> nth=4
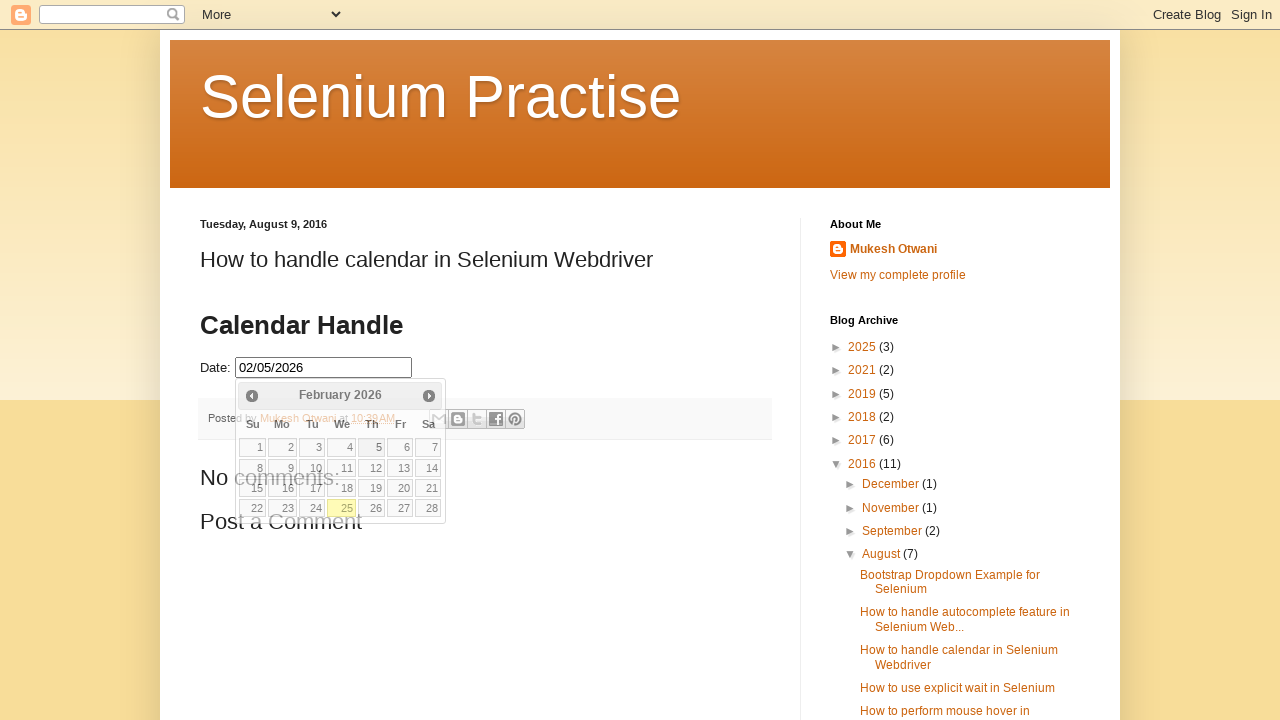

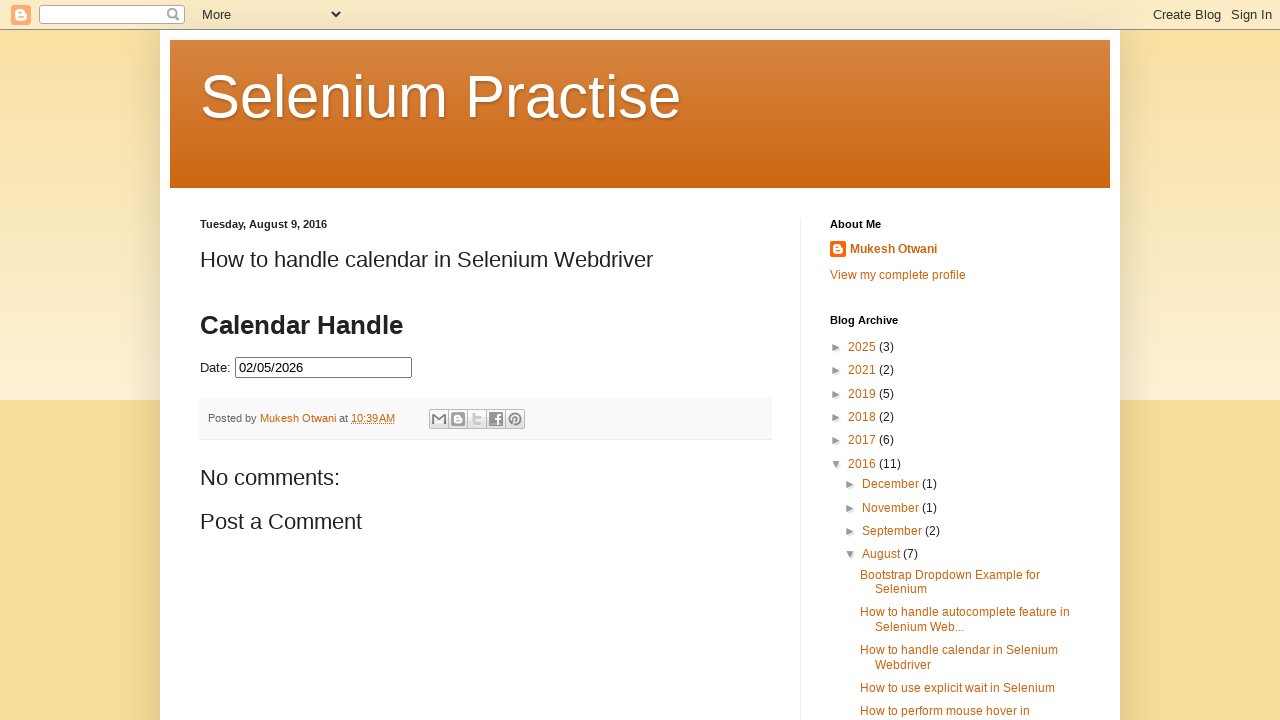